Tests copy and paste keyboard functionality by typing text in an input field, selecting all, copying it, tabbing to the next field, and pasting the content.

Starting URL: https://demoapps.qspiders.com/ui?scenario=1

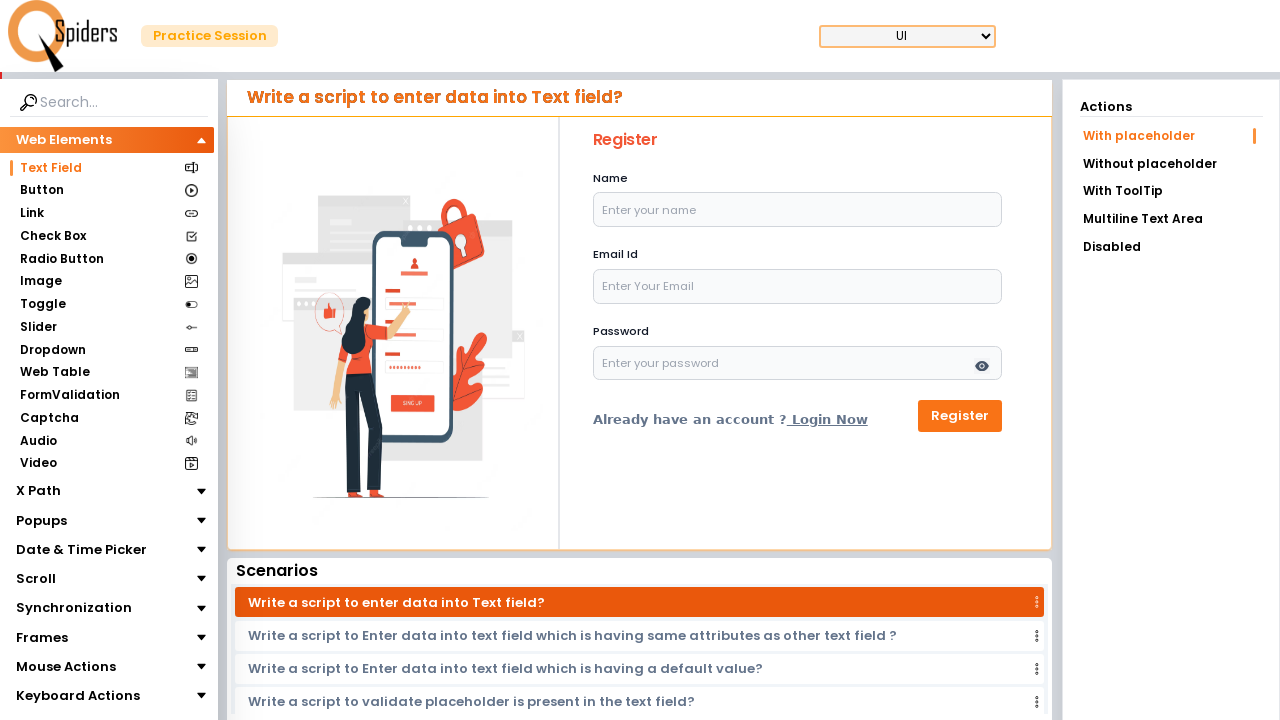

Navigated to the test application URL
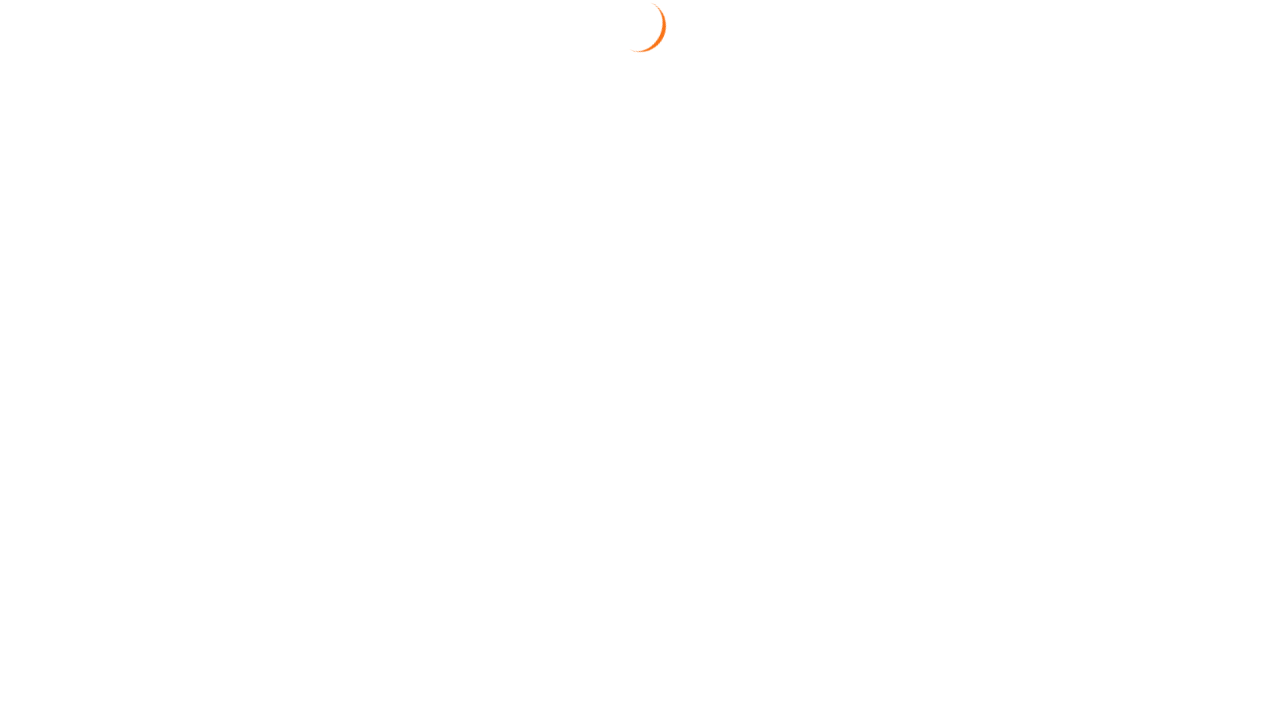

Clicked on the name input field at (798, 210) on xpath=//input[@id='name']
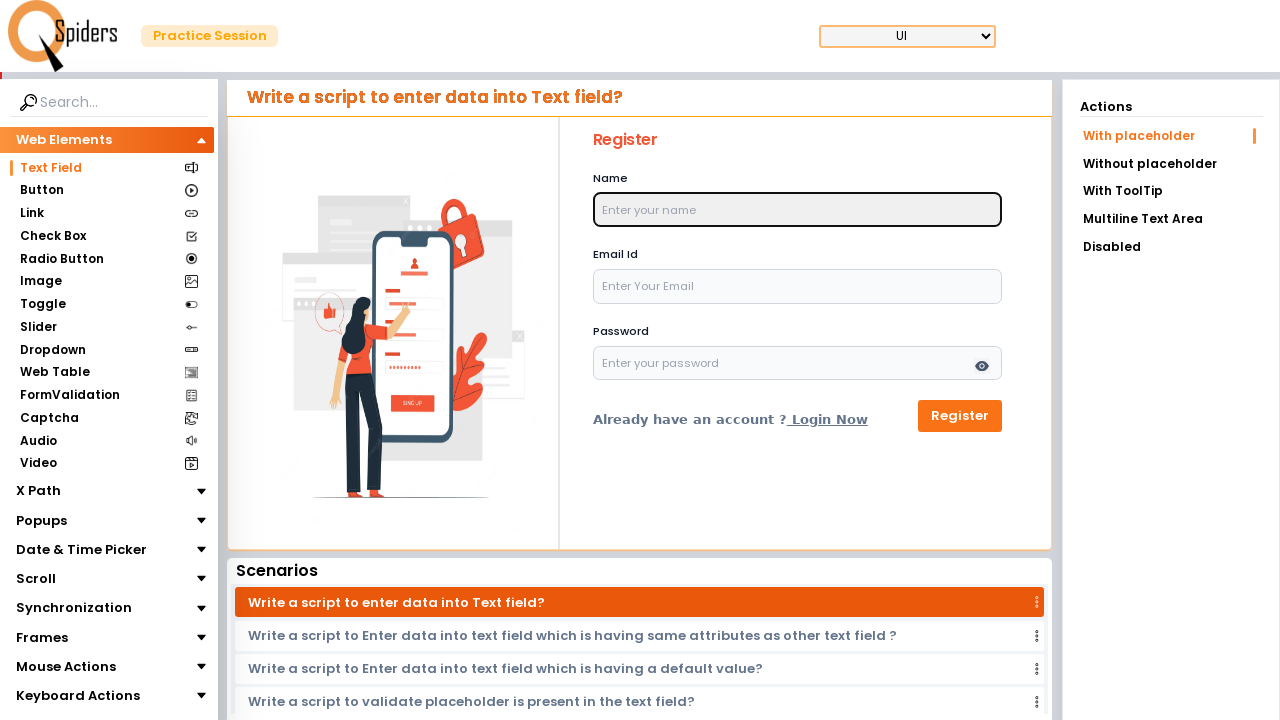

Typed 'Narahari' into the name field
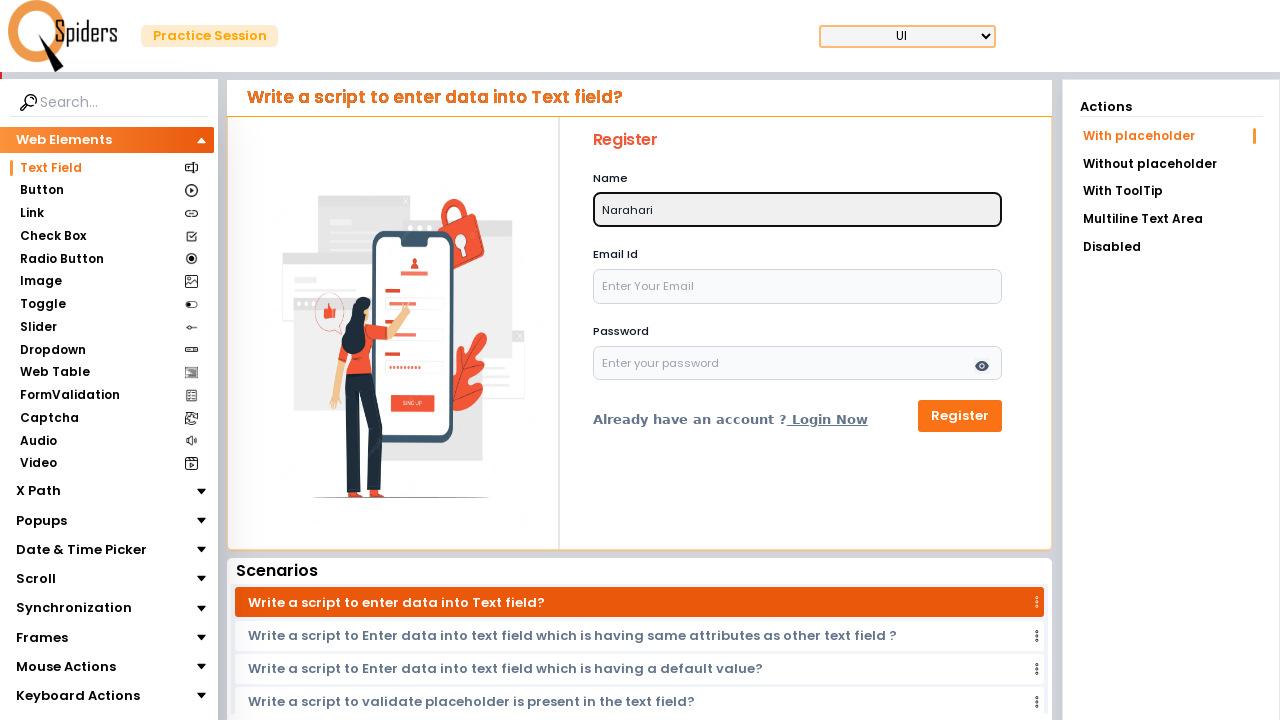

Selected all text in the input field using Ctrl+A
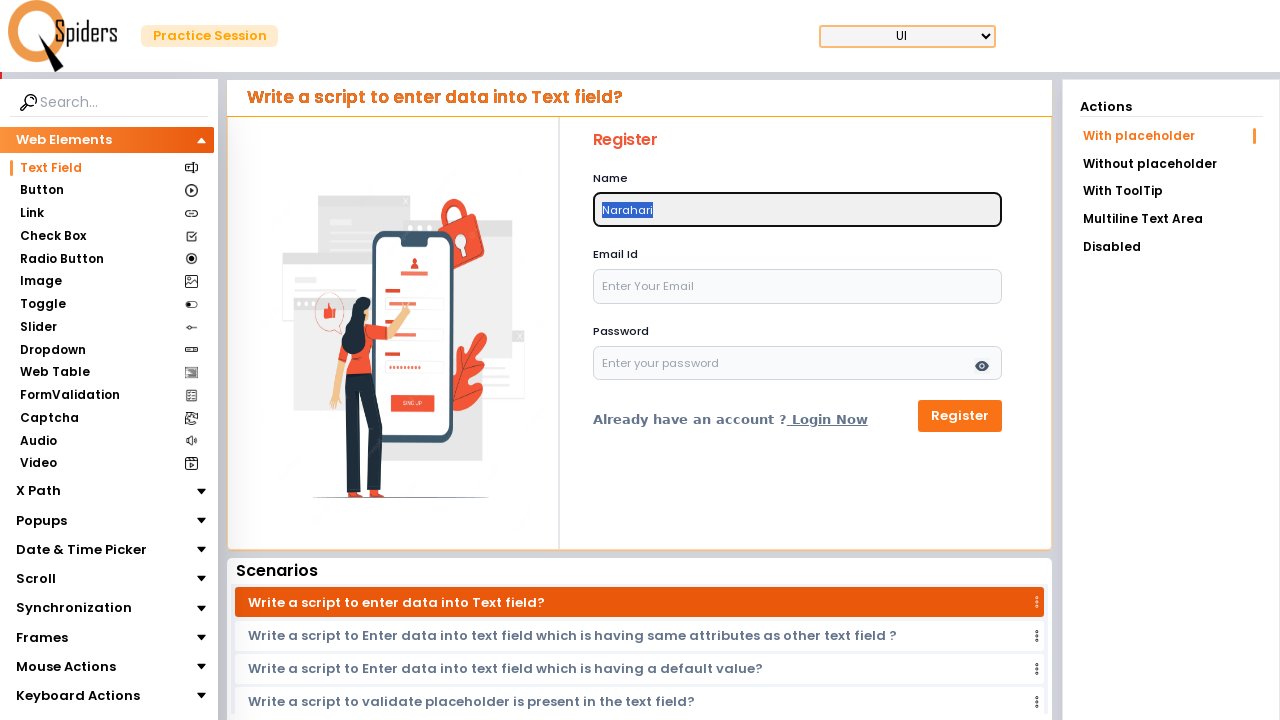

Copied the selected text using Ctrl+C
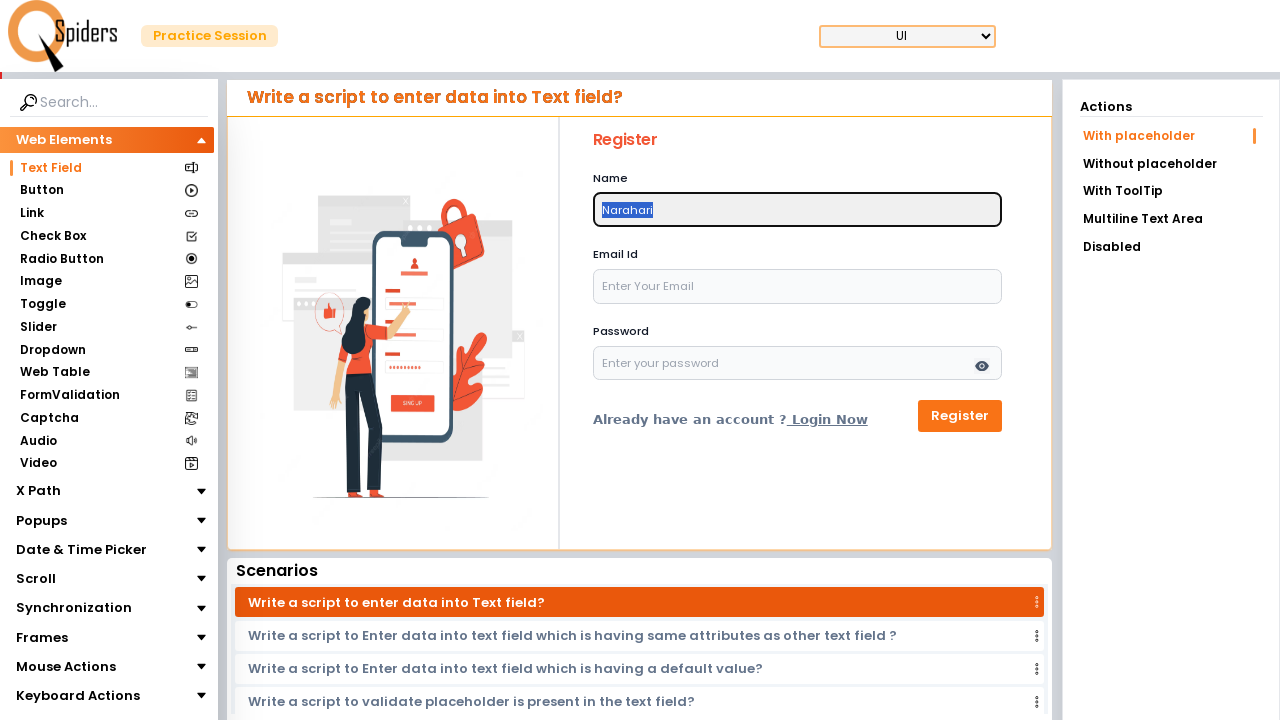

Tabbed to the next input field
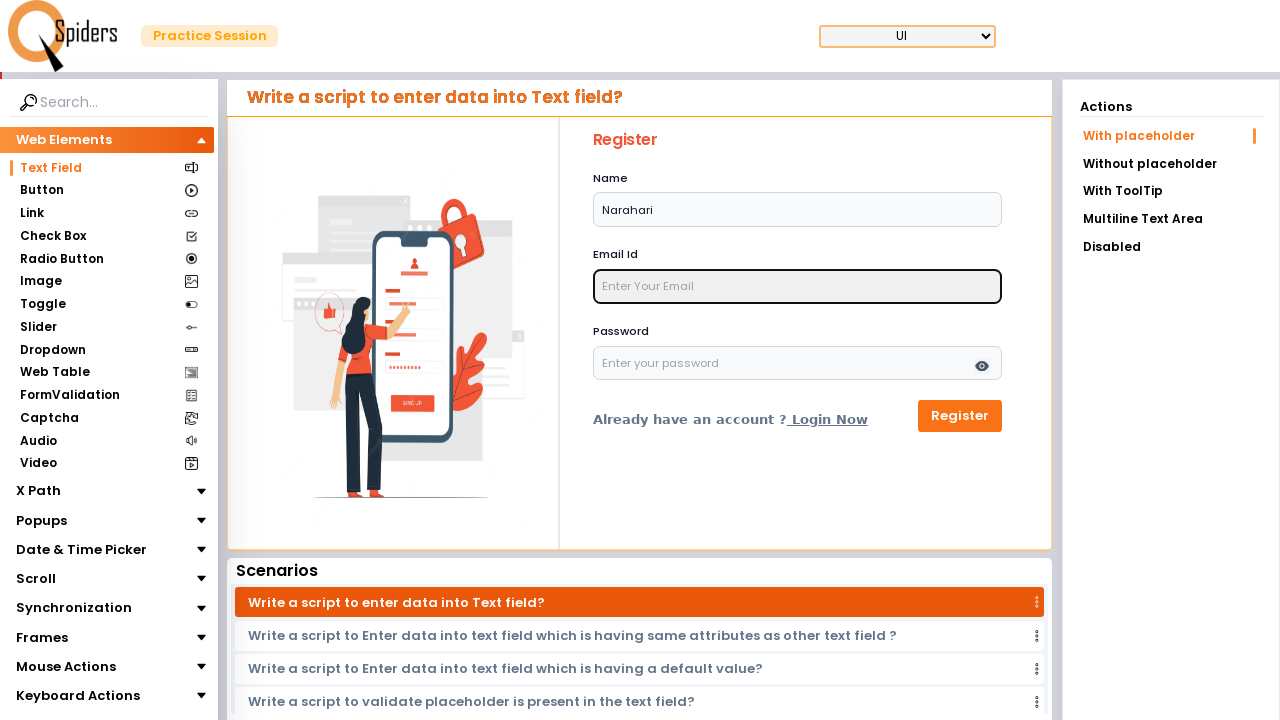

Pasted the copied text using Ctrl+V into the next field
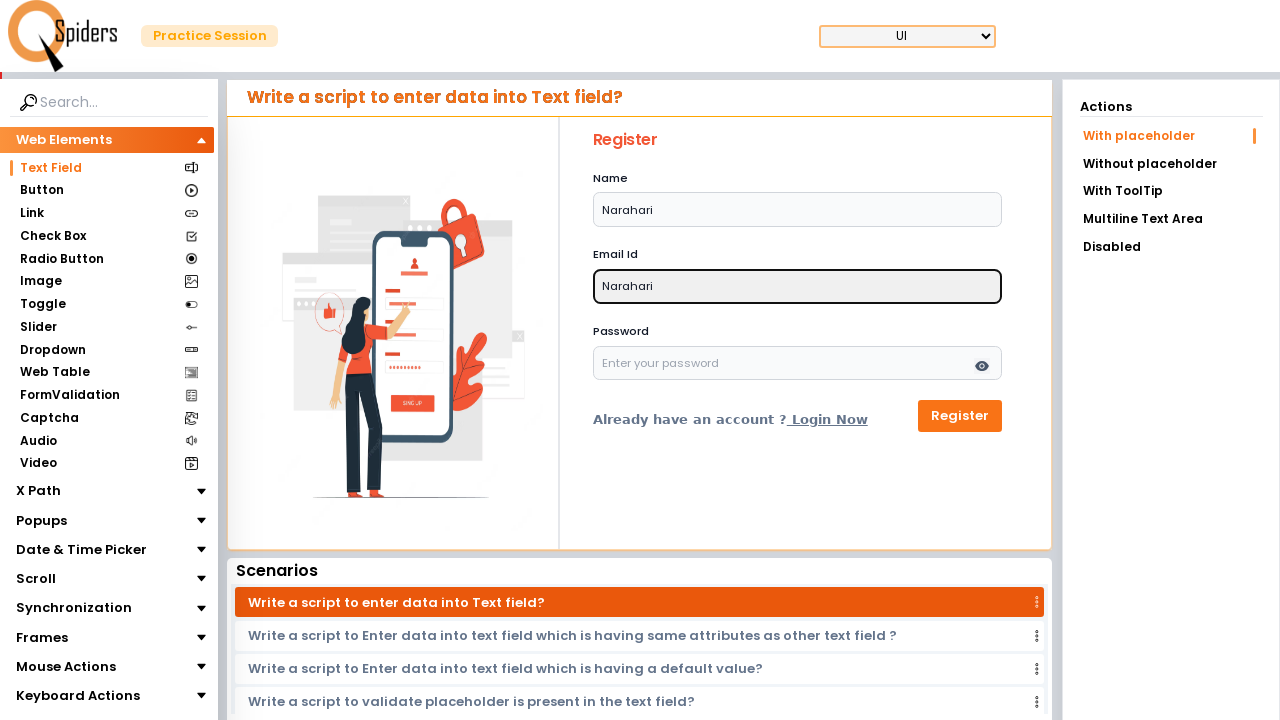

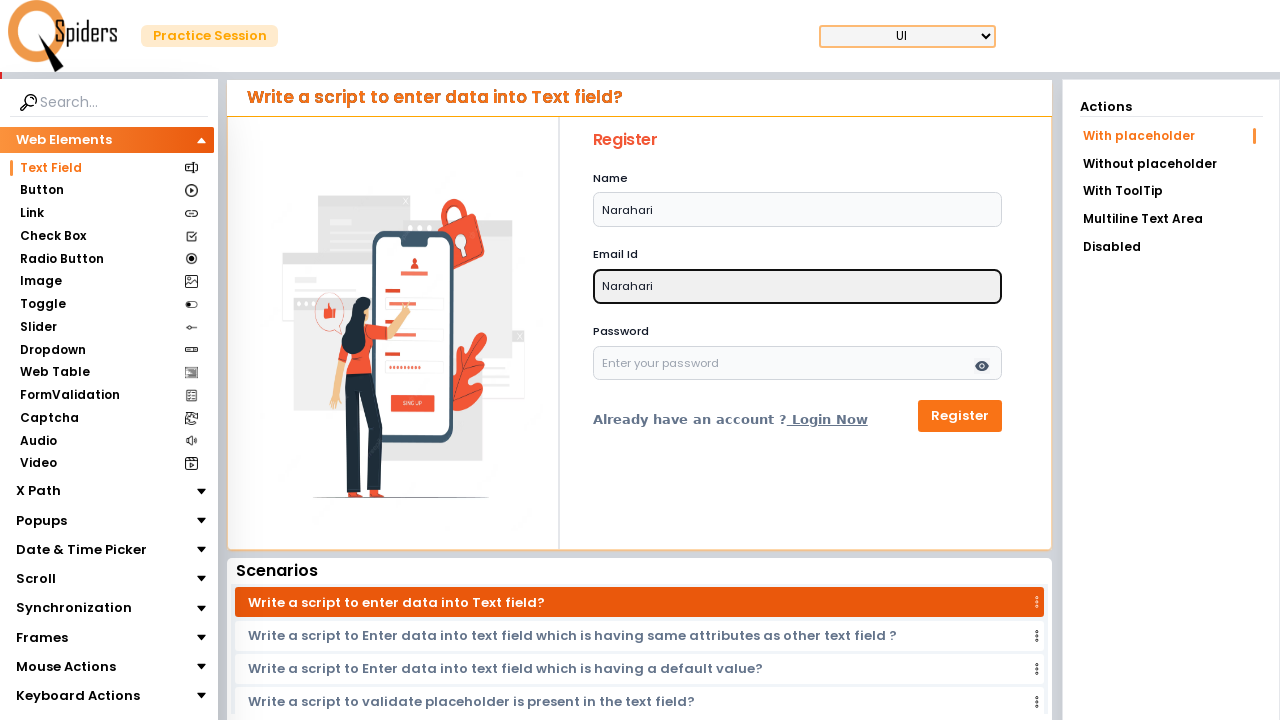